Tests that clicking "Clear completed" removes completed items from the list.

Starting URL: https://demo.playwright.dev/todomvc

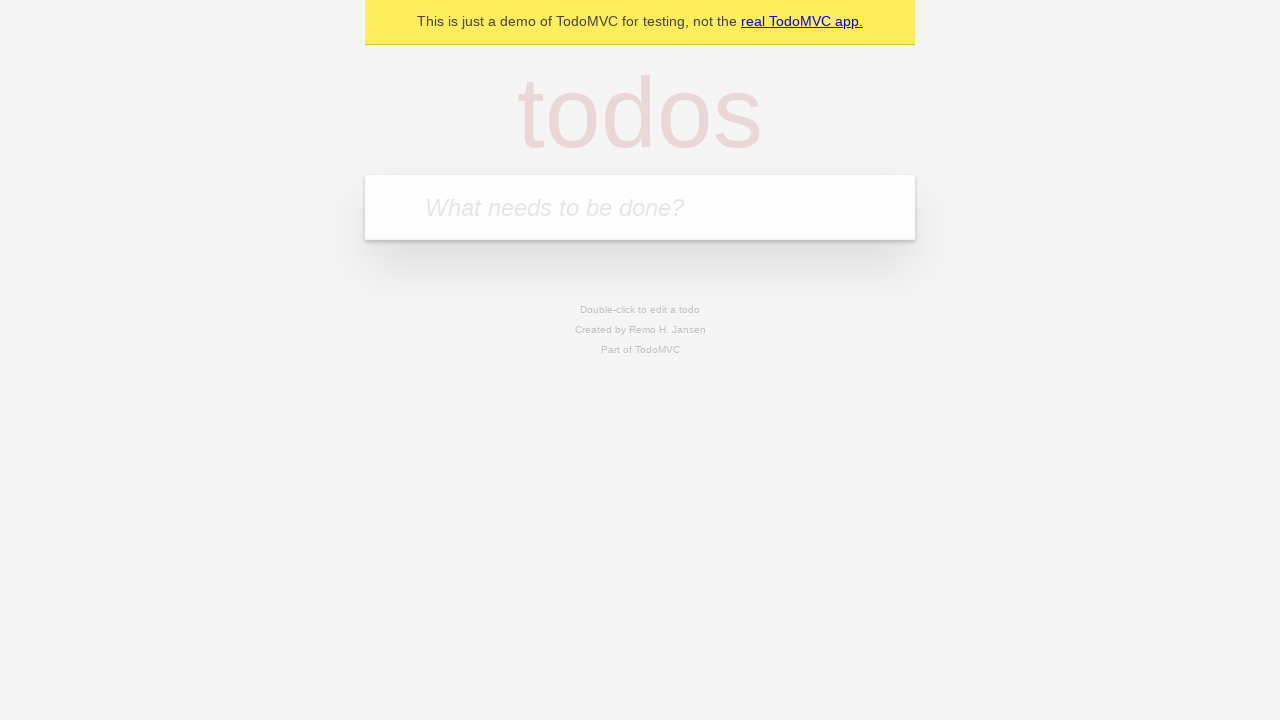

Filled todo input with 'buy some cheese' on internal:attr=[placeholder="What needs to be done?"i]
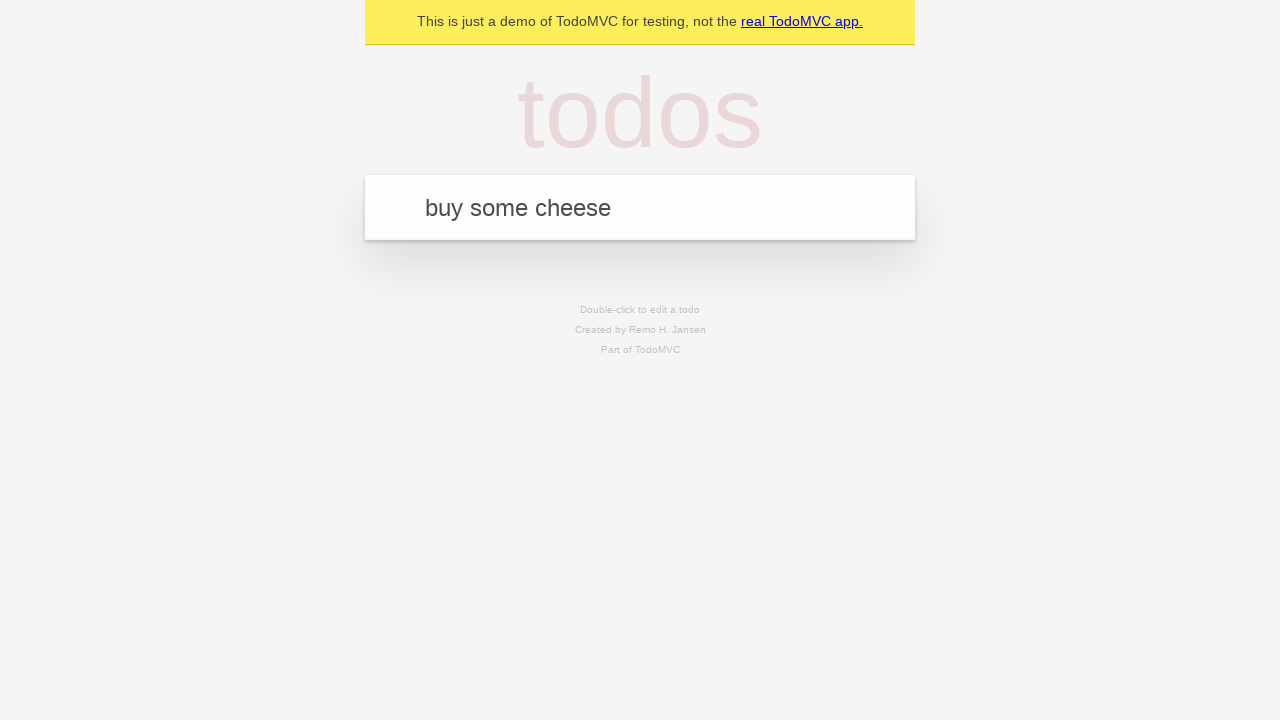

Pressed Enter to add 'buy some cheese' to todo list on internal:attr=[placeholder="What needs to be done?"i]
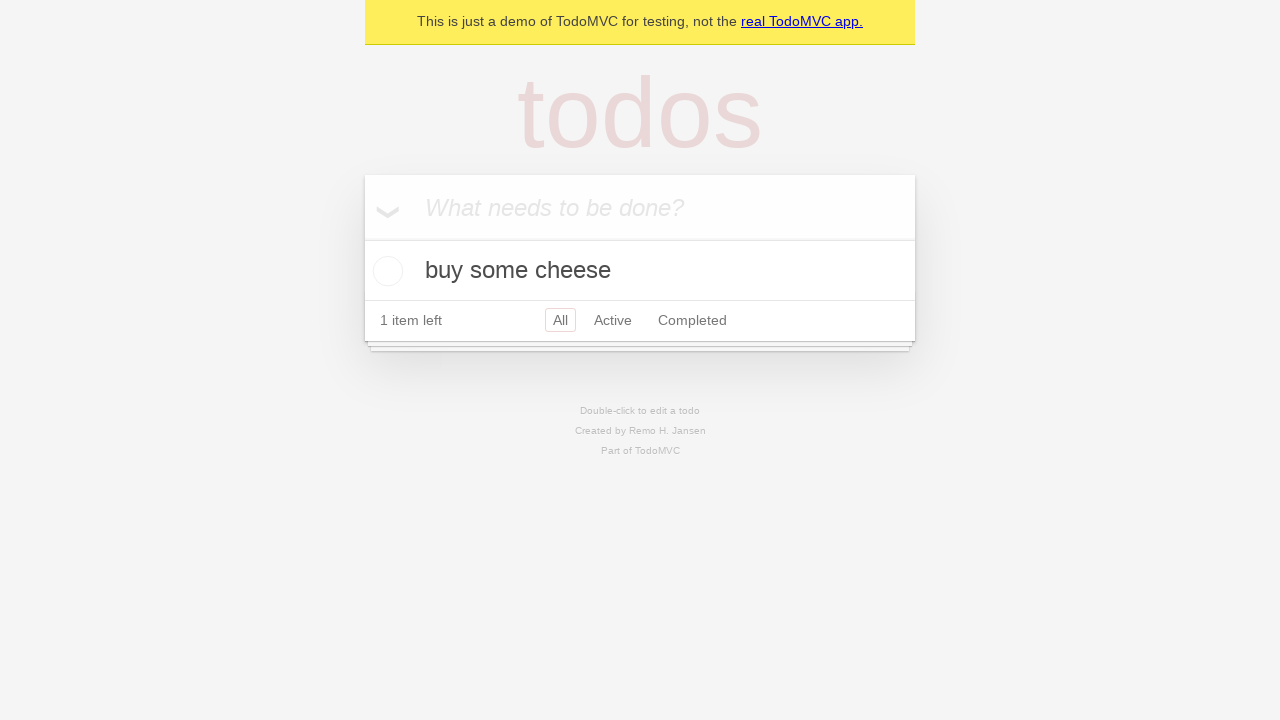

Filled todo input with 'feed the cat' on internal:attr=[placeholder="What needs to be done?"i]
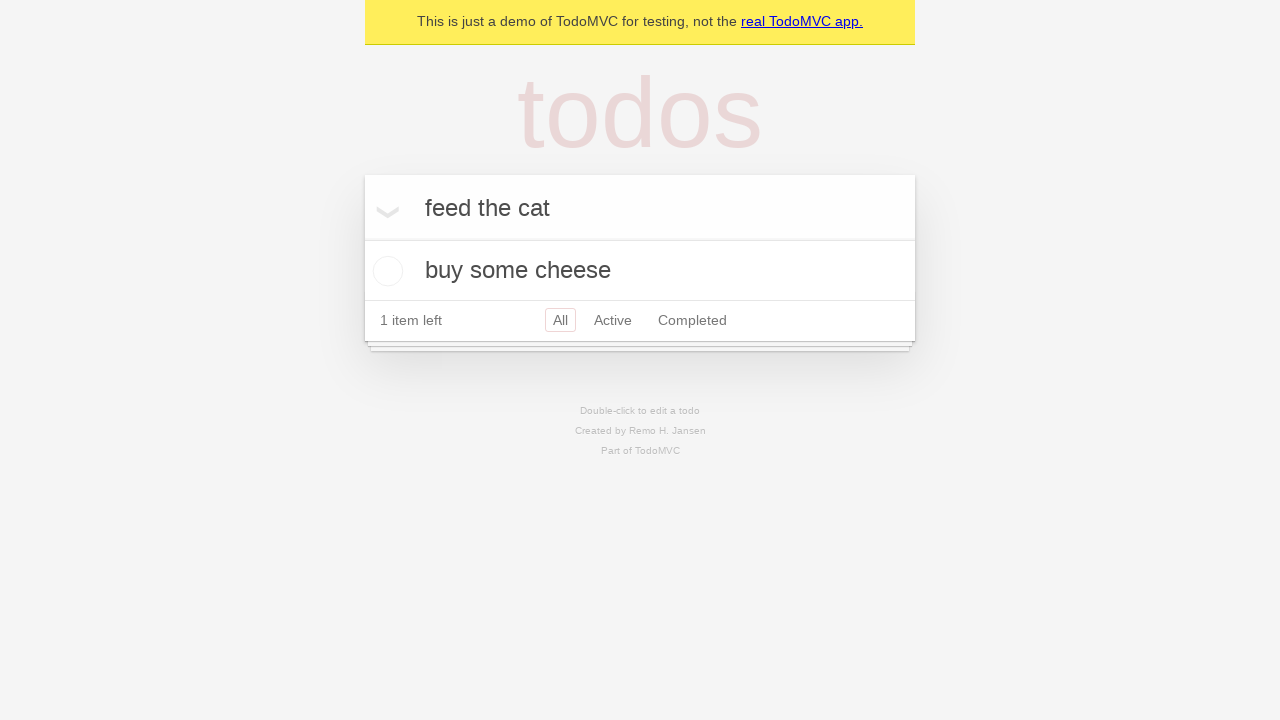

Pressed Enter to add 'feed the cat' to todo list on internal:attr=[placeholder="What needs to be done?"i]
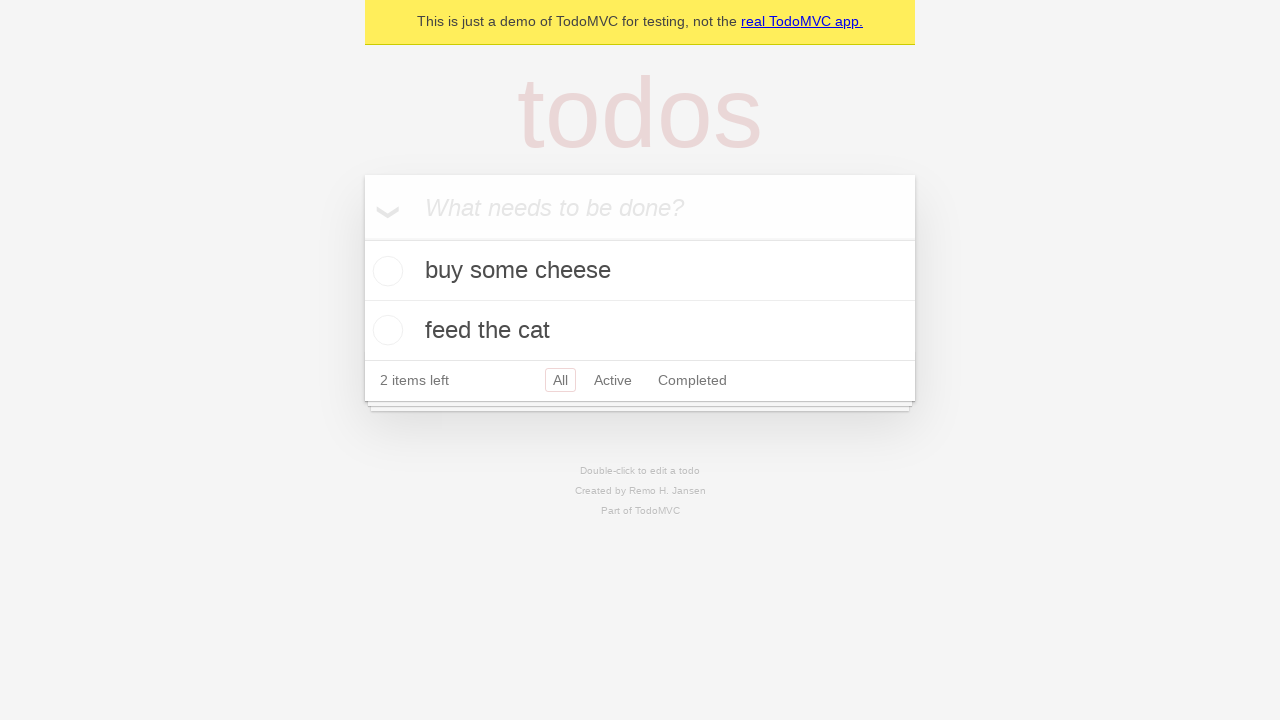

Filled todo input with 'book a doctors appointment' on internal:attr=[placeholder="What needs to be done?"i]
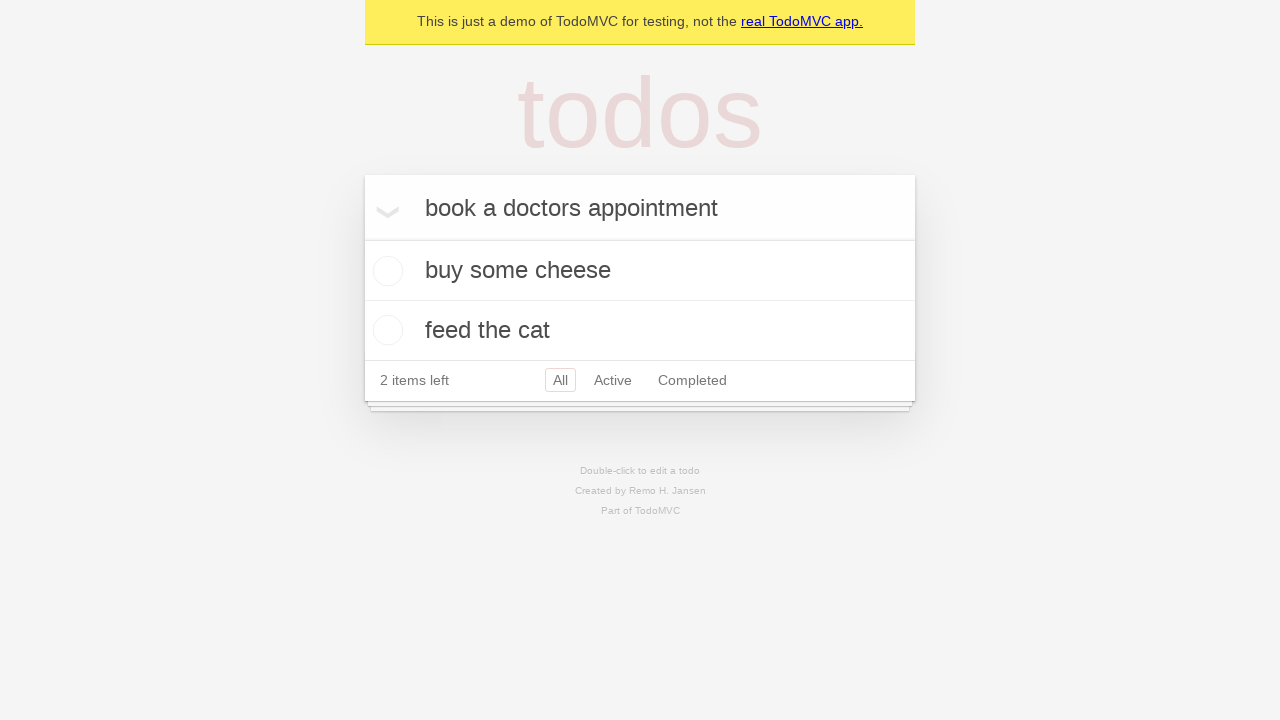

Pressed Enter to add 'book a doctors appointment' to todo list on internal:attr=[placeholder="What needs to be done?"i]
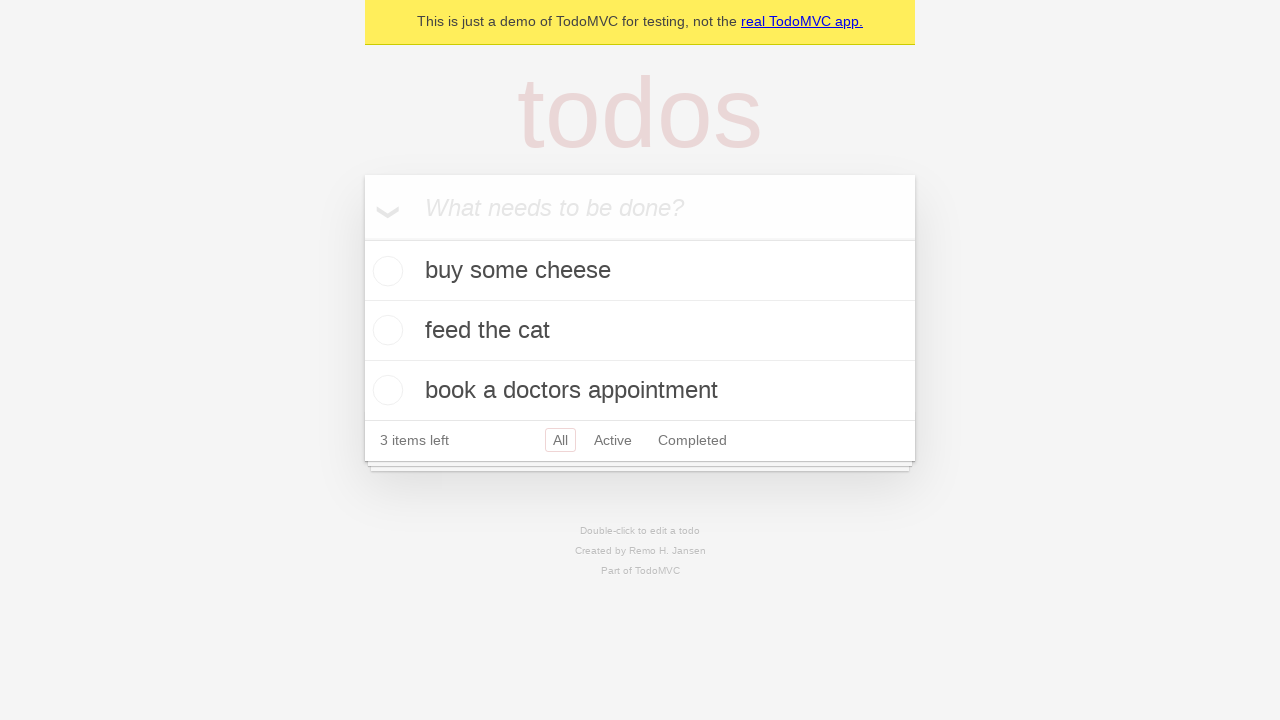

Retrieved all todo items from the page
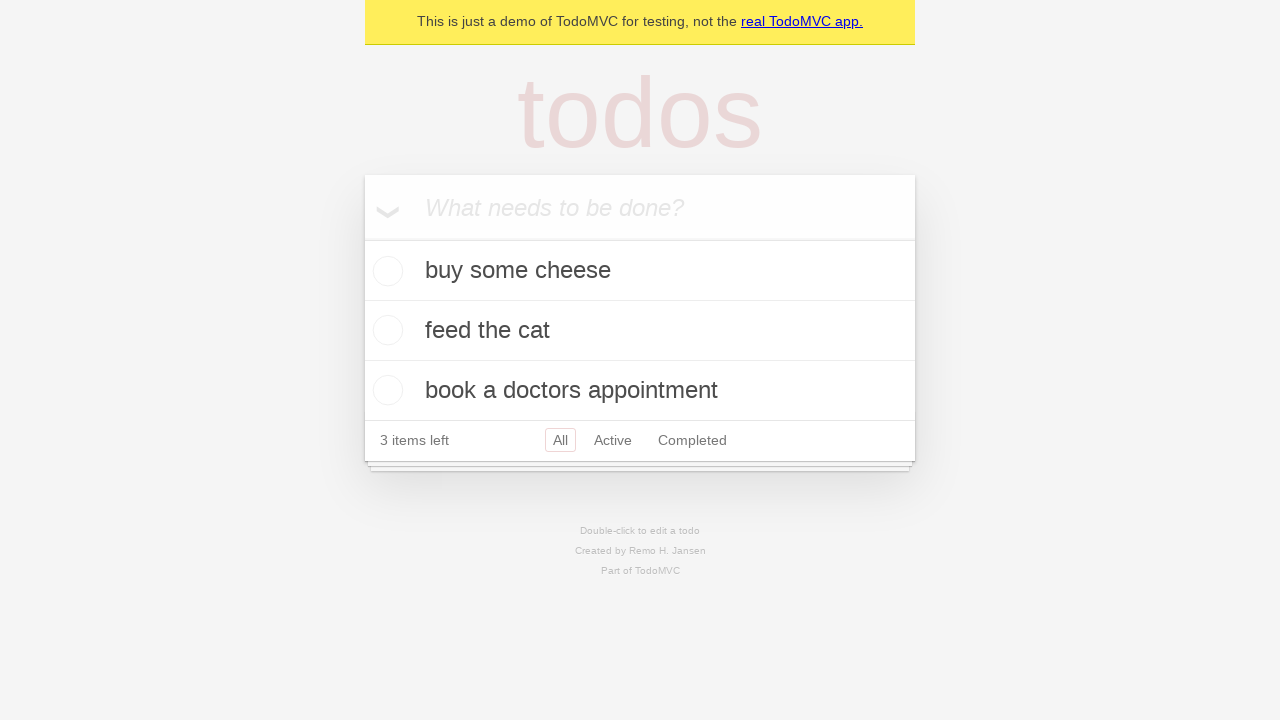

Checked the second todo item as completed at (385, 330) on internal:testid=[data-testid="todo-item"s] >> nth=1 >> internal:role=checkbox
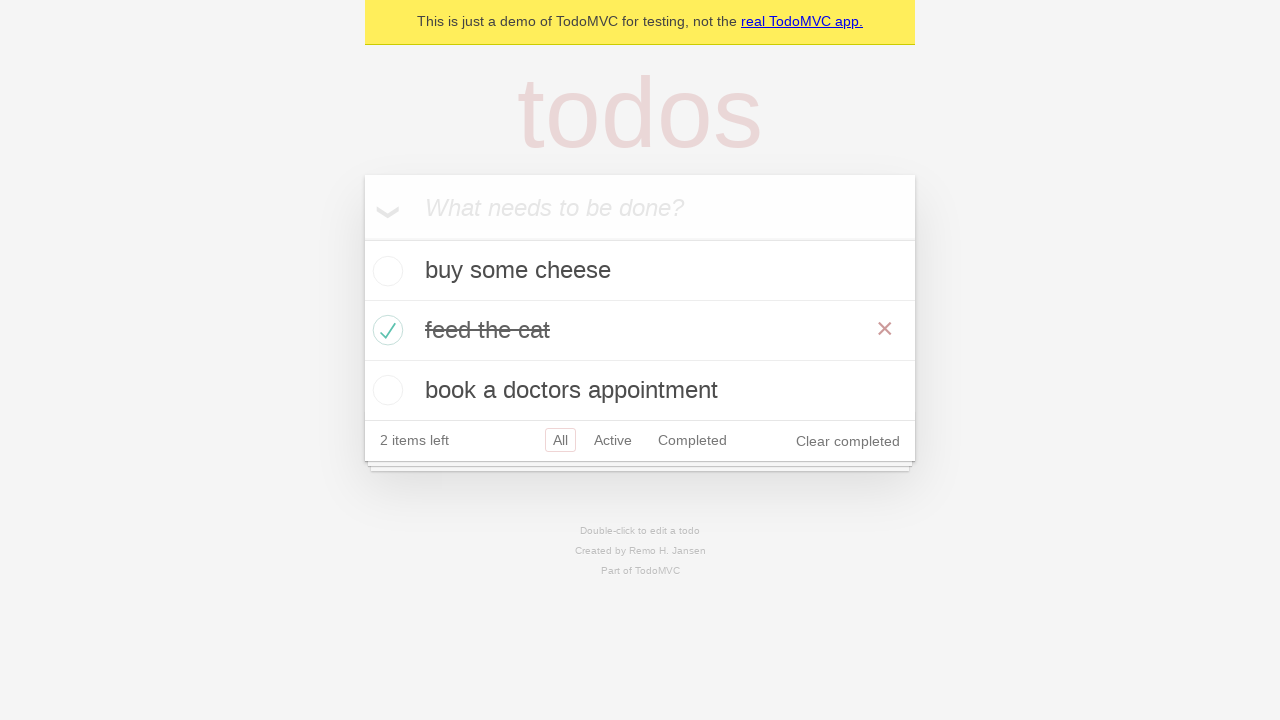

Clicked 'Clear completed' button to remove completed items at (848, 441) on internal:role=button[name="Clear completed"i]
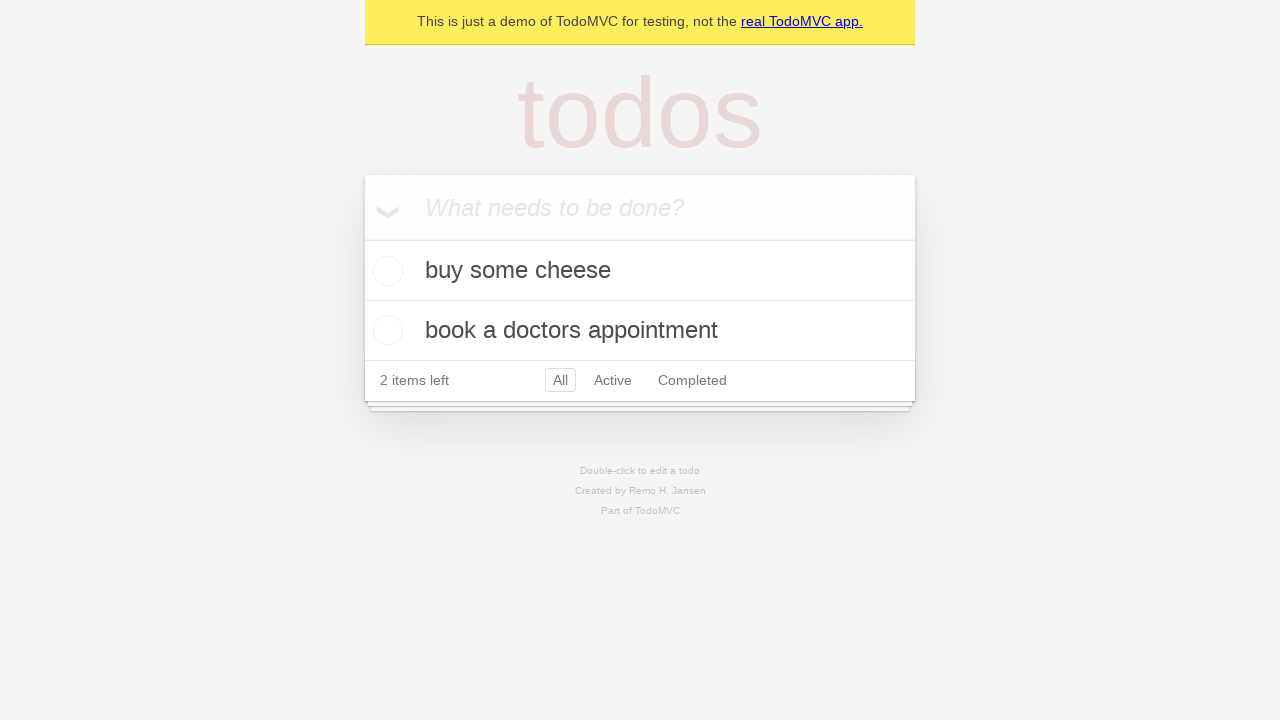

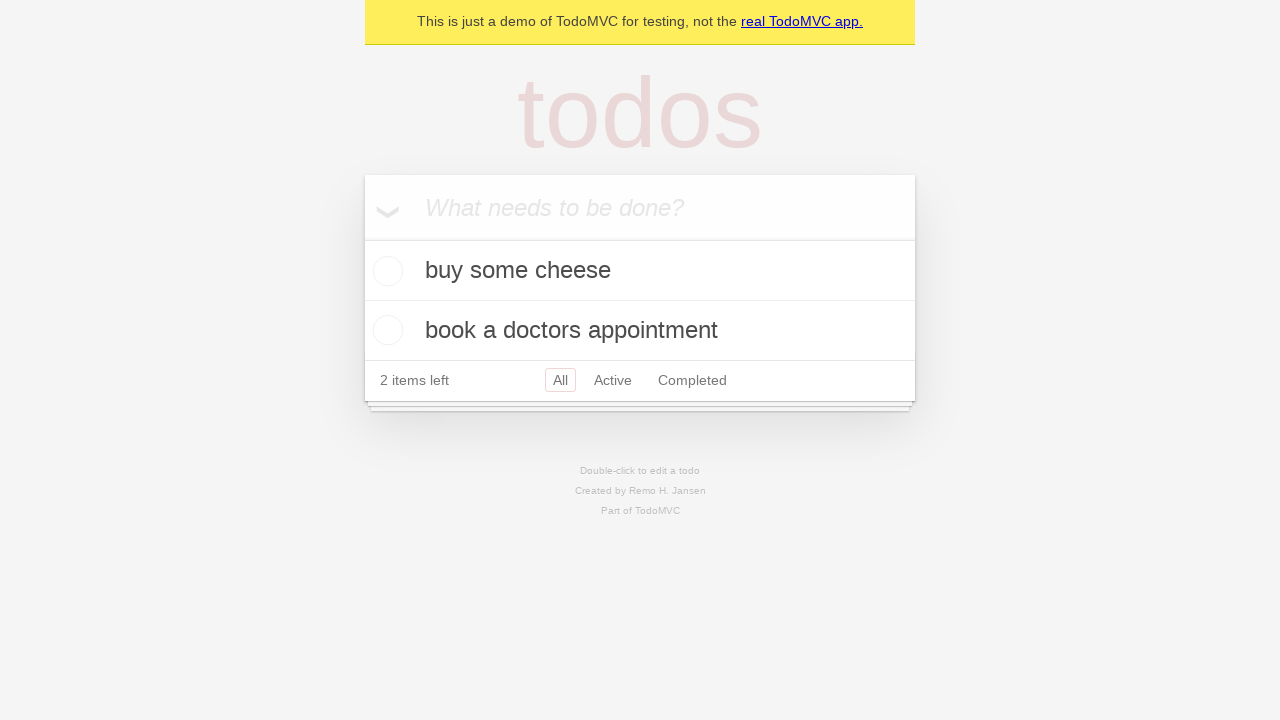